Tests registration form username field with spaces followed by lowercase characters, length greater than 10.

Starting URL: https://buggy.justtestit.org/register

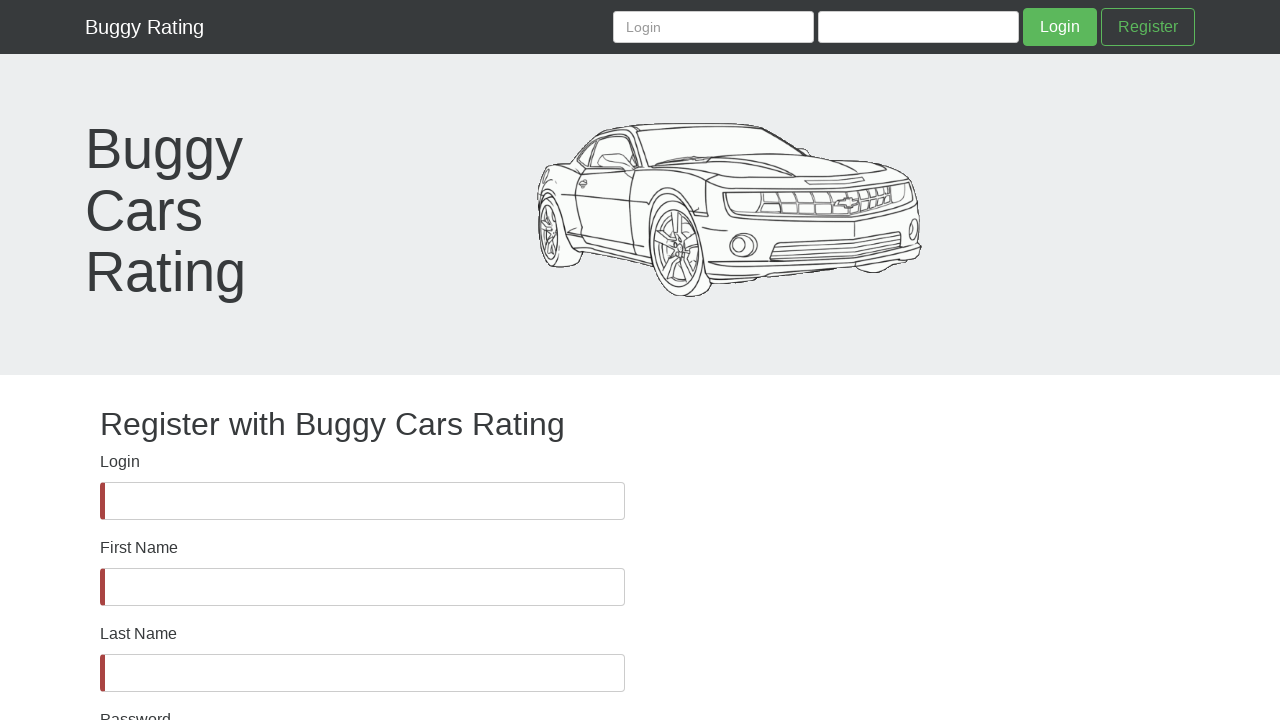

Username field is now visible
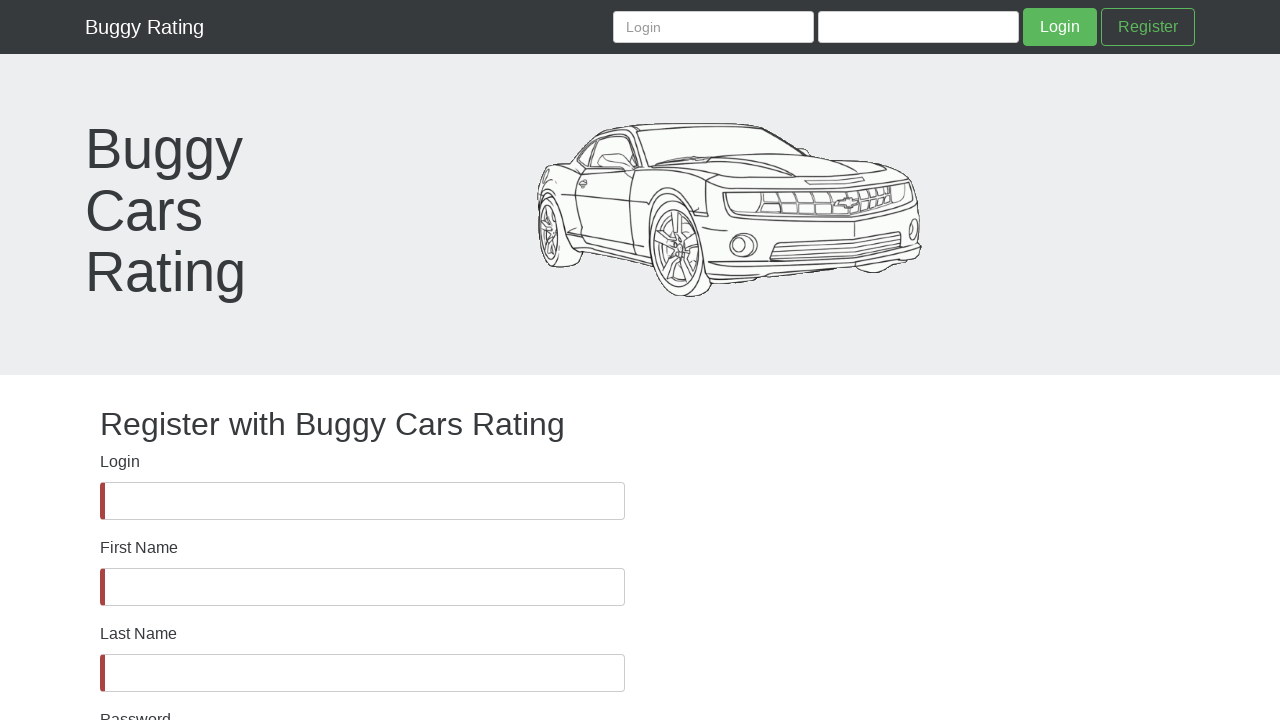

Filled username field with 5 spaces followed by lowercase characters (total length: 21 characters) on #username
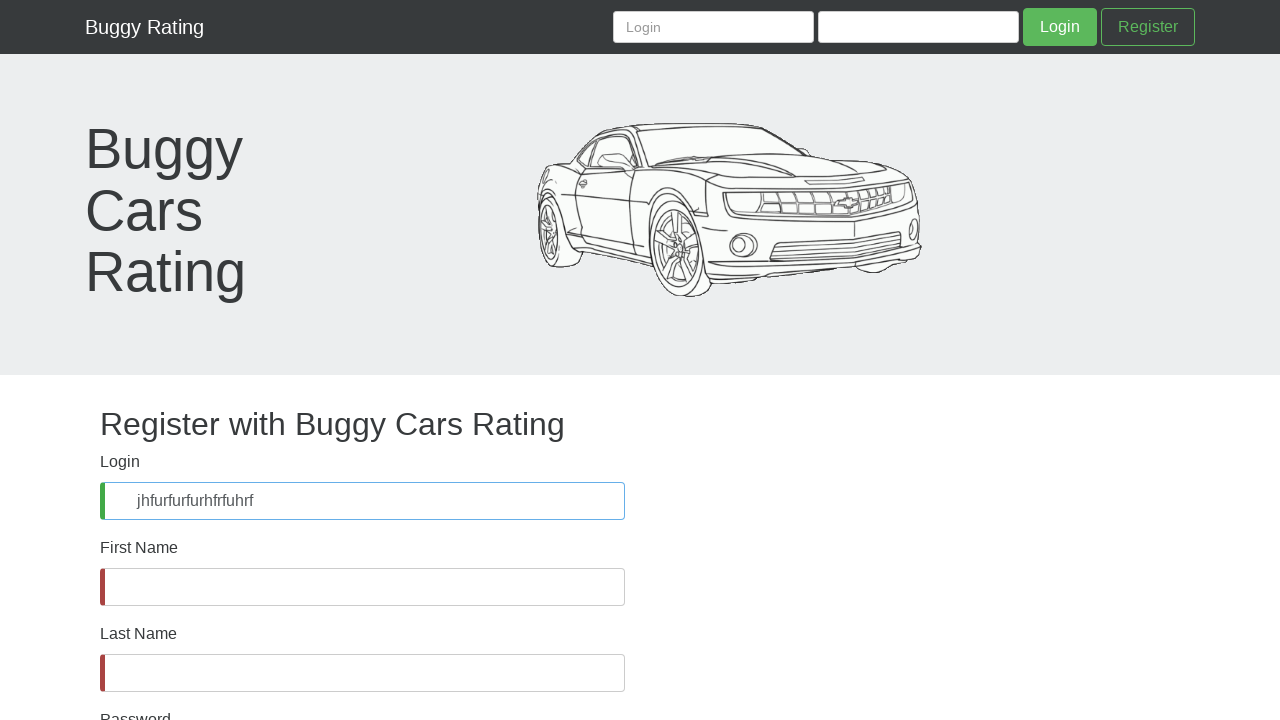

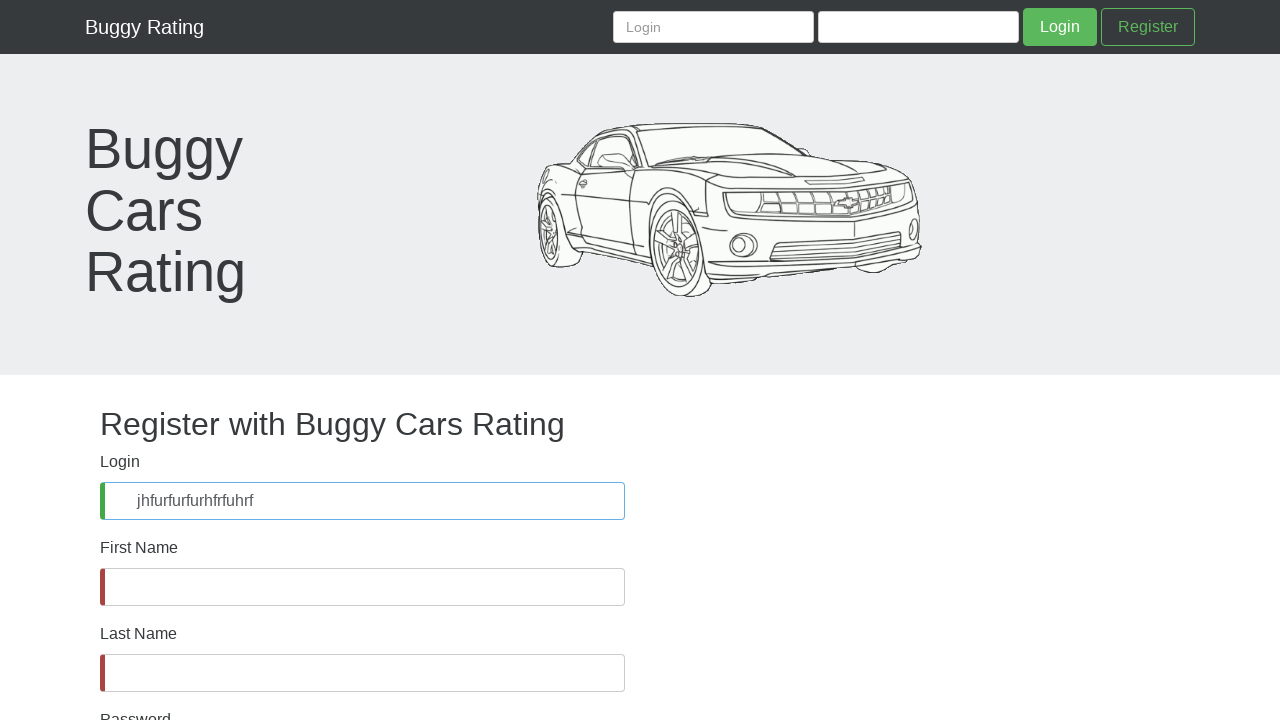